Tests opening a link in a new tab using keyboard shortcuts and switching between browser windows/tabs

Starting URL: https://www.tutorialspoint.com/about/about_careers.htm

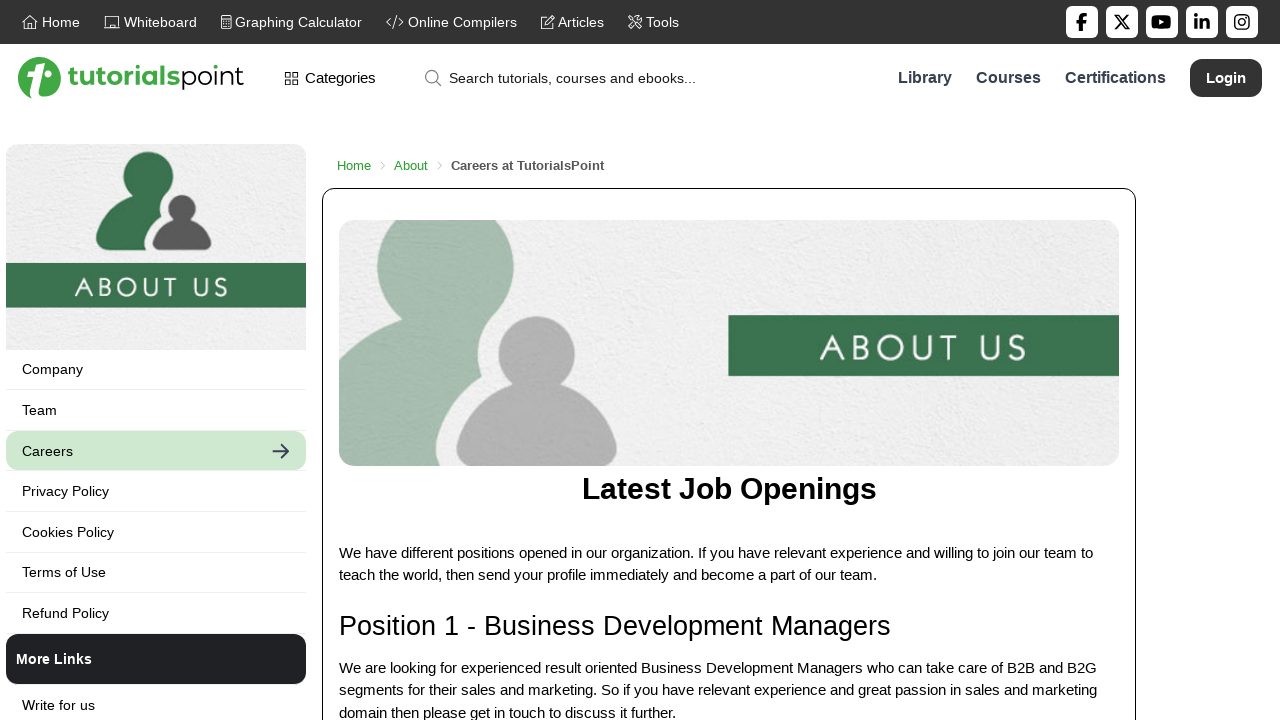

Located 'Terms of Use' link element
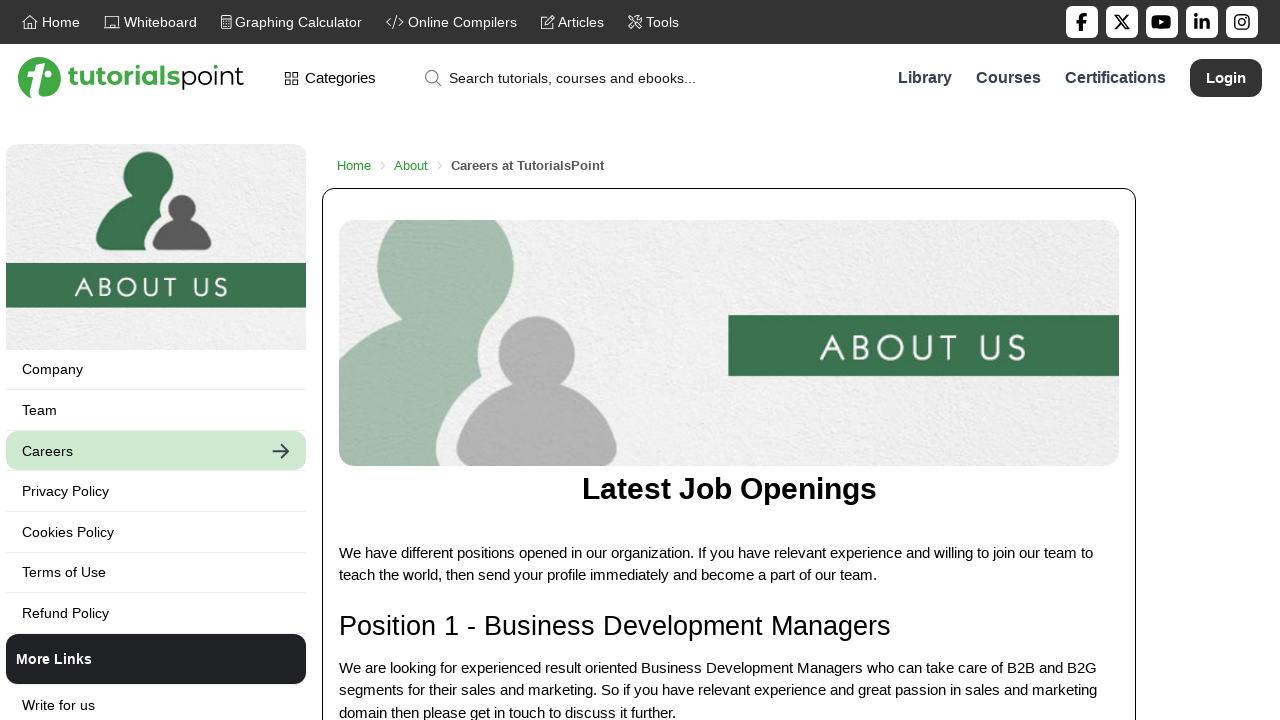

Ctrl+clicked 'Terms of Use' link to open in new tab at (156, 572) on a:has-text('Terms of Use') >> nth=0
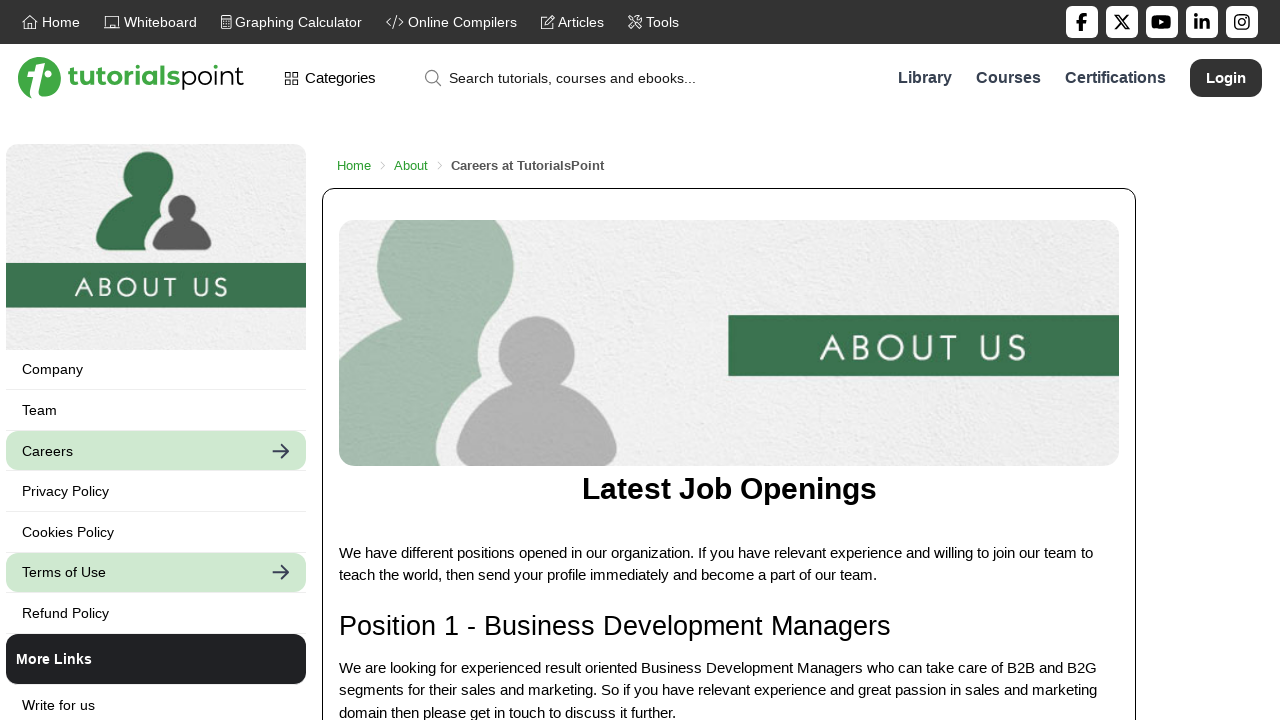

Retrieved all open pages/tabs in context
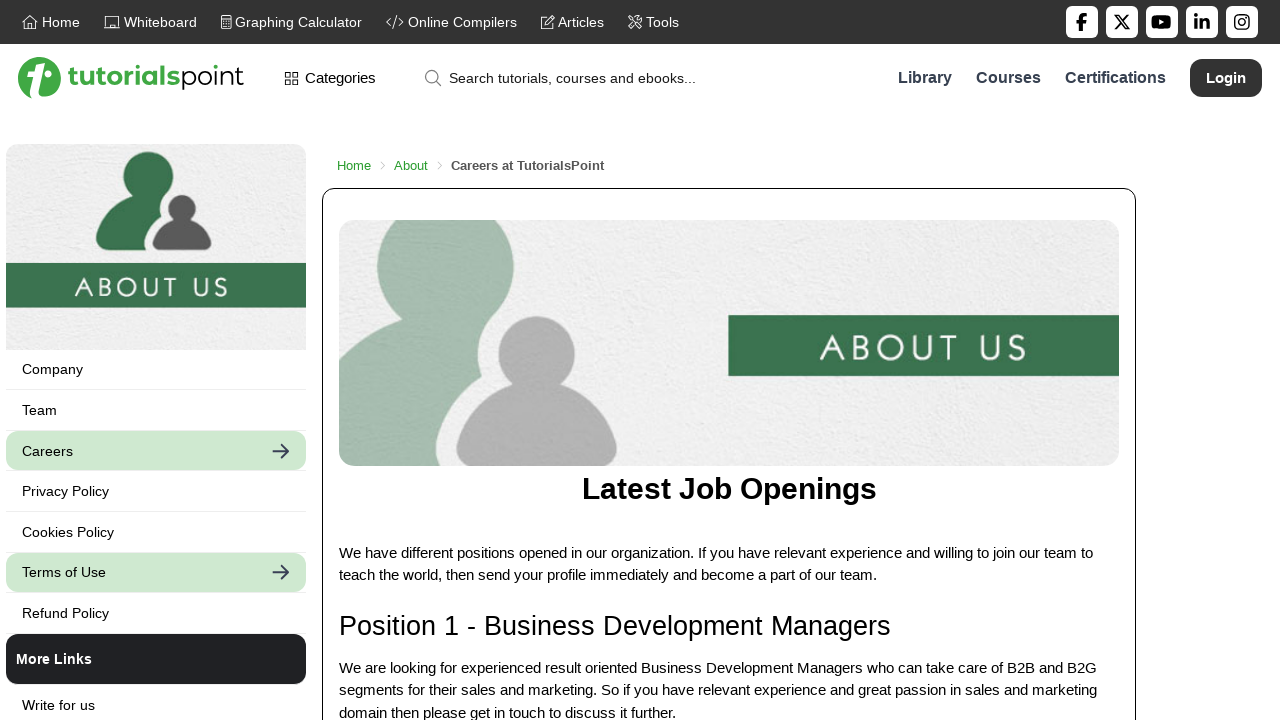

Selected the newly opened tab
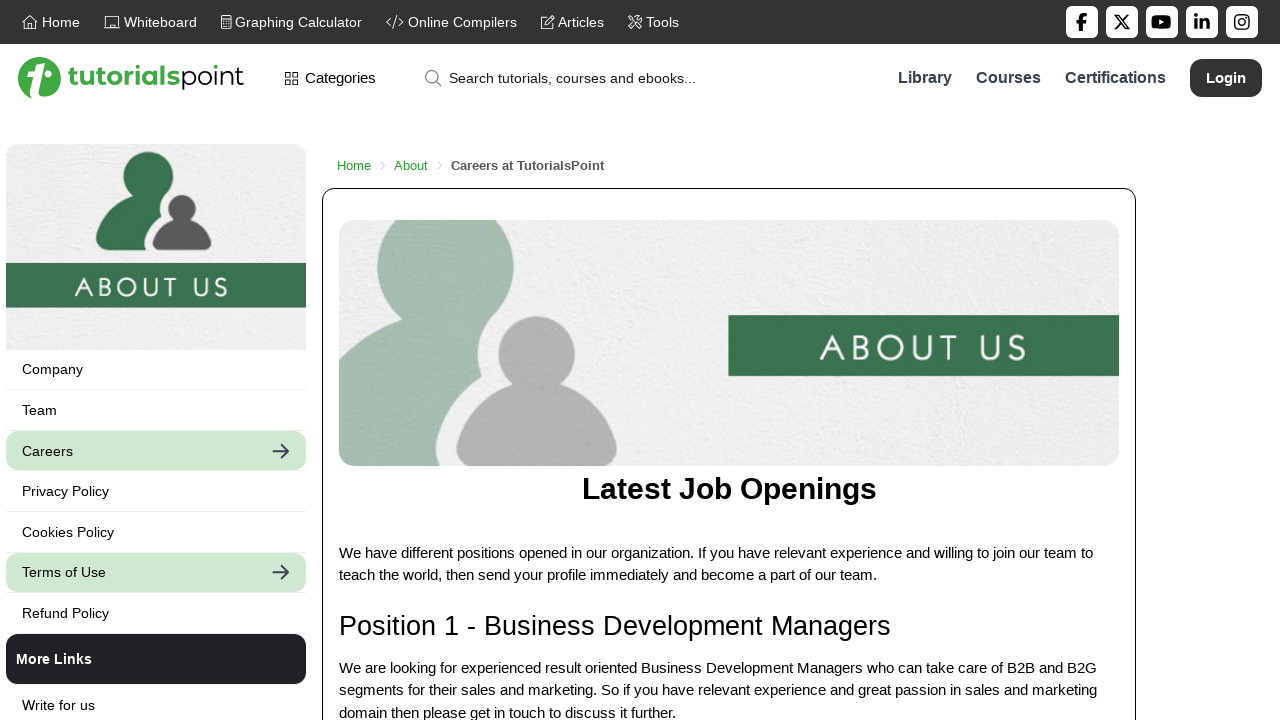

Waited for h1 element to load in new tab
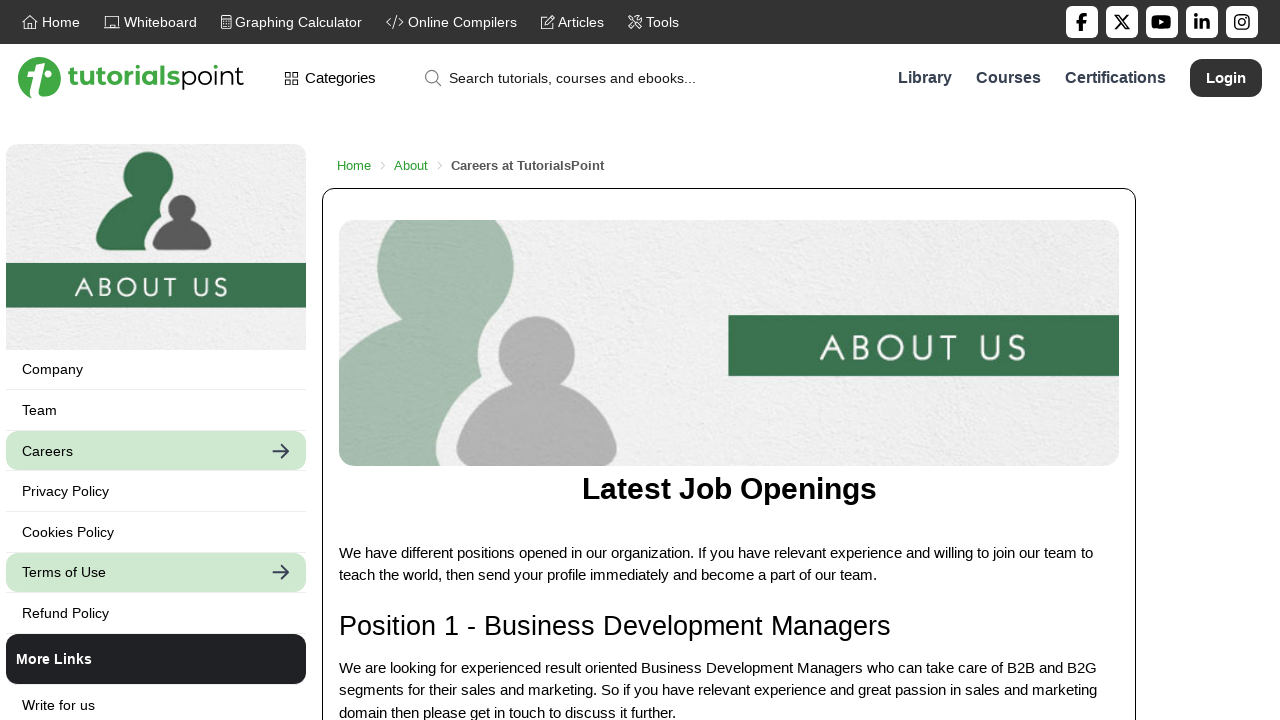

Located h1 element in new tab
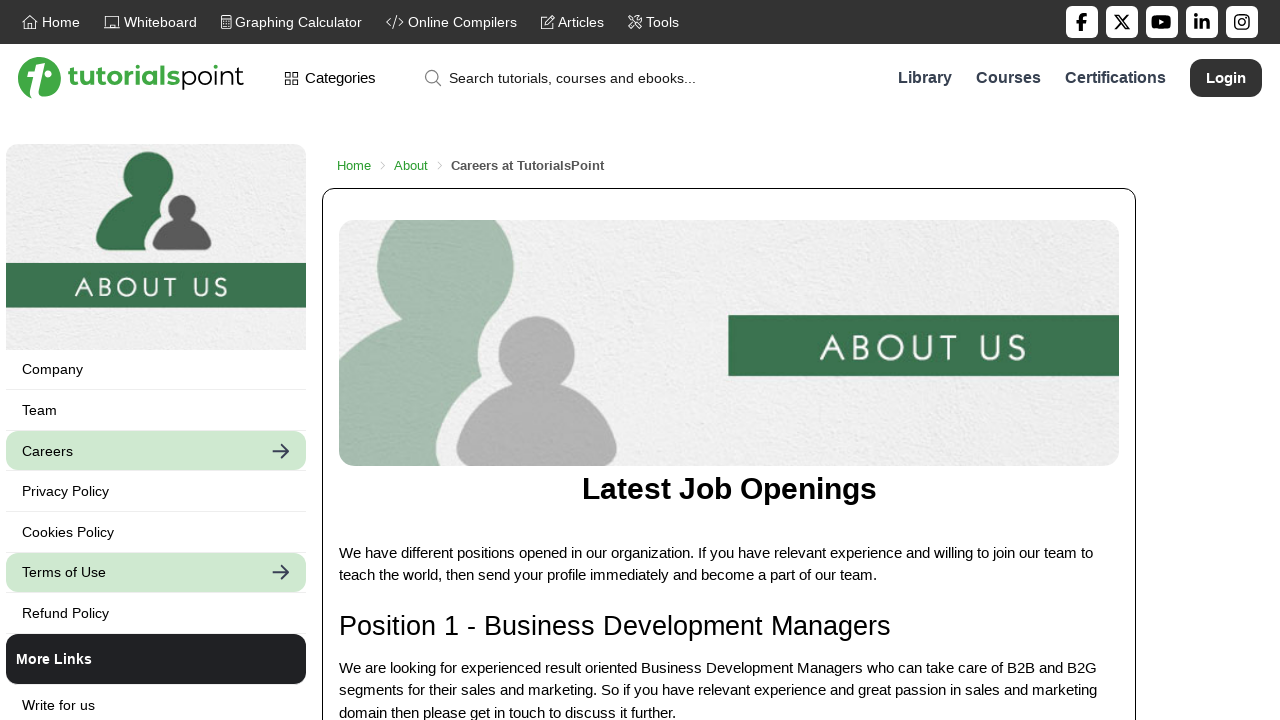

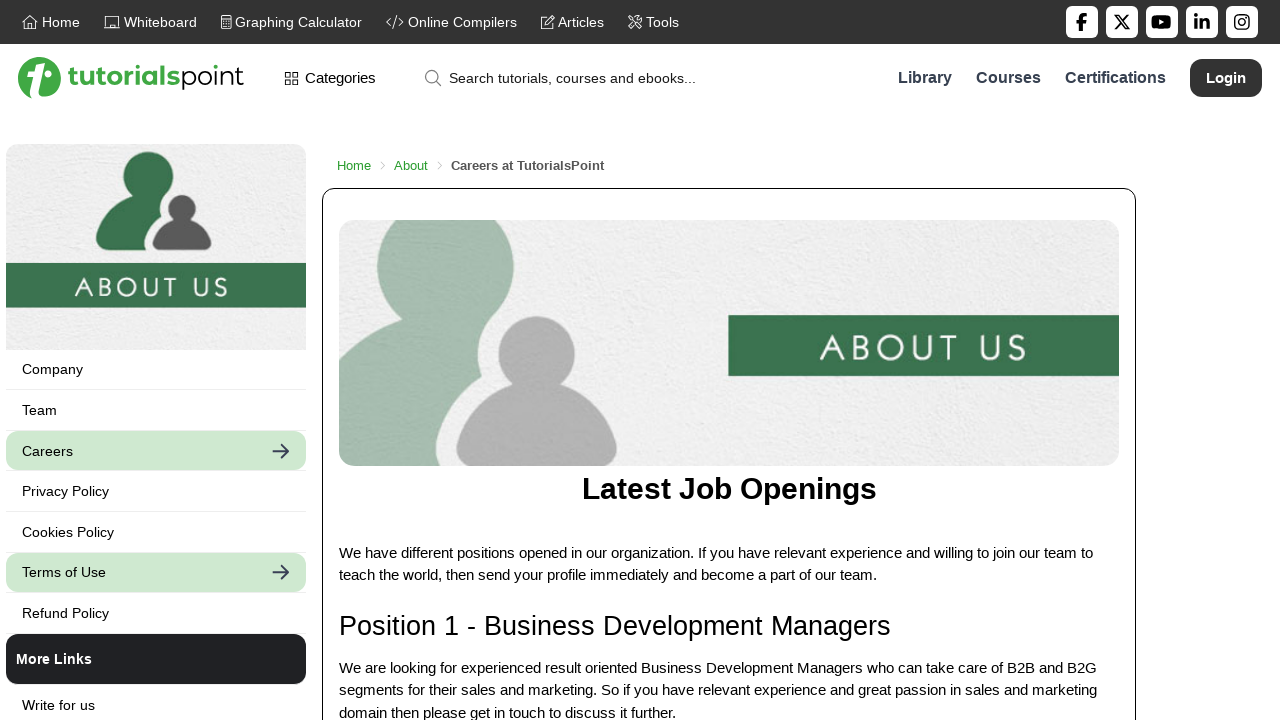